Tests filter() locator API by navigating to HTML elements page and filtering elements by text content

Starting URL: https://www.techglobal-training.com/frontend

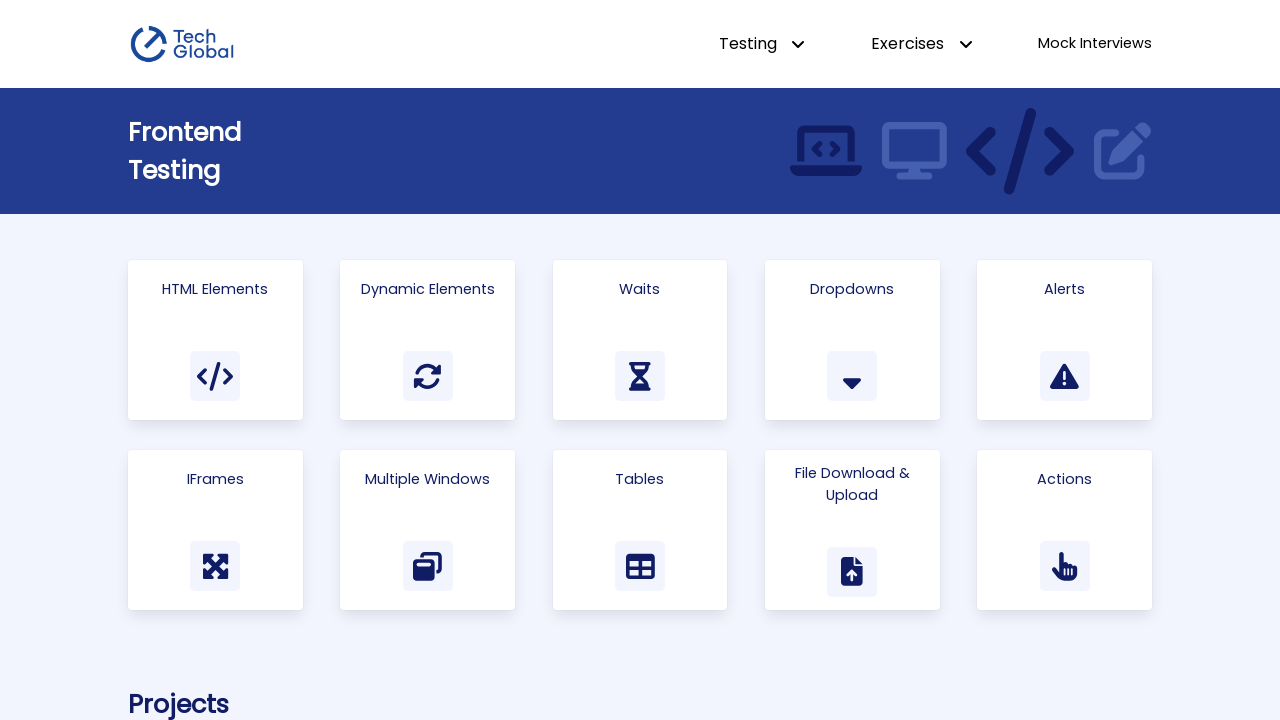

Clicked Html Elements link using role locator at (215, 340) on internal:role=link[name="Html Elements"i]
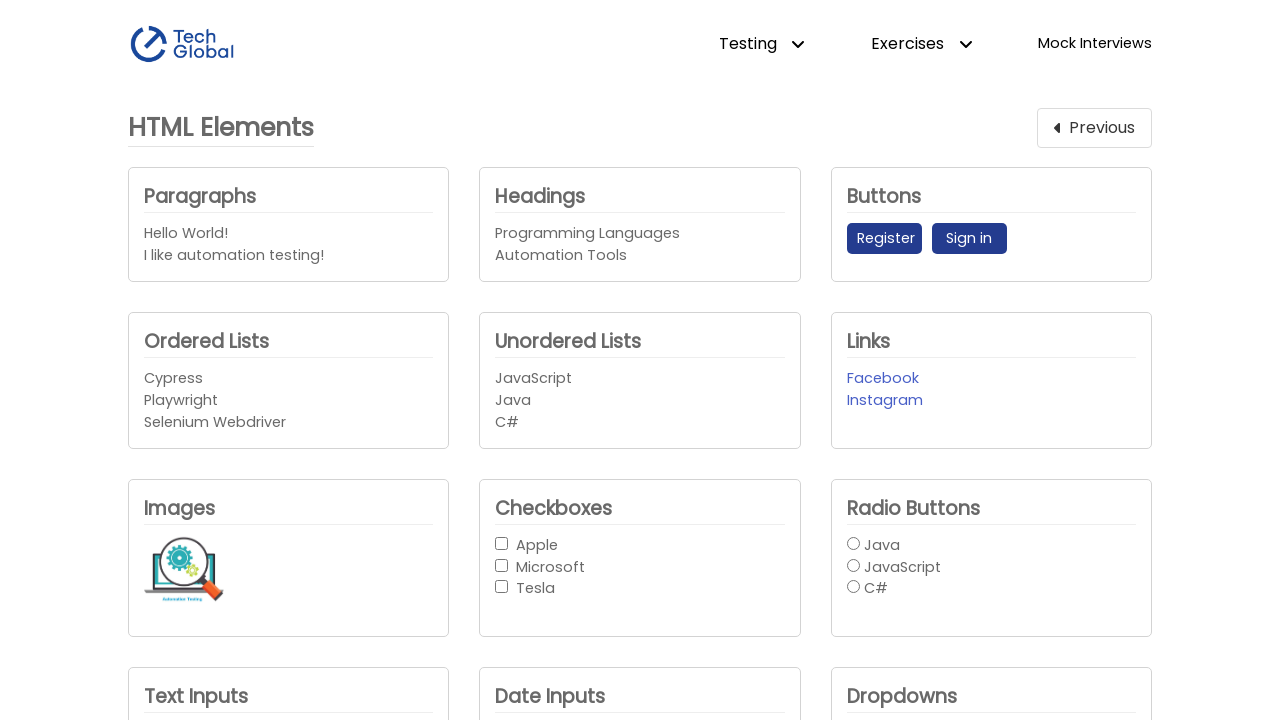

Created locator for paragraphs filtered by 'testing' text content
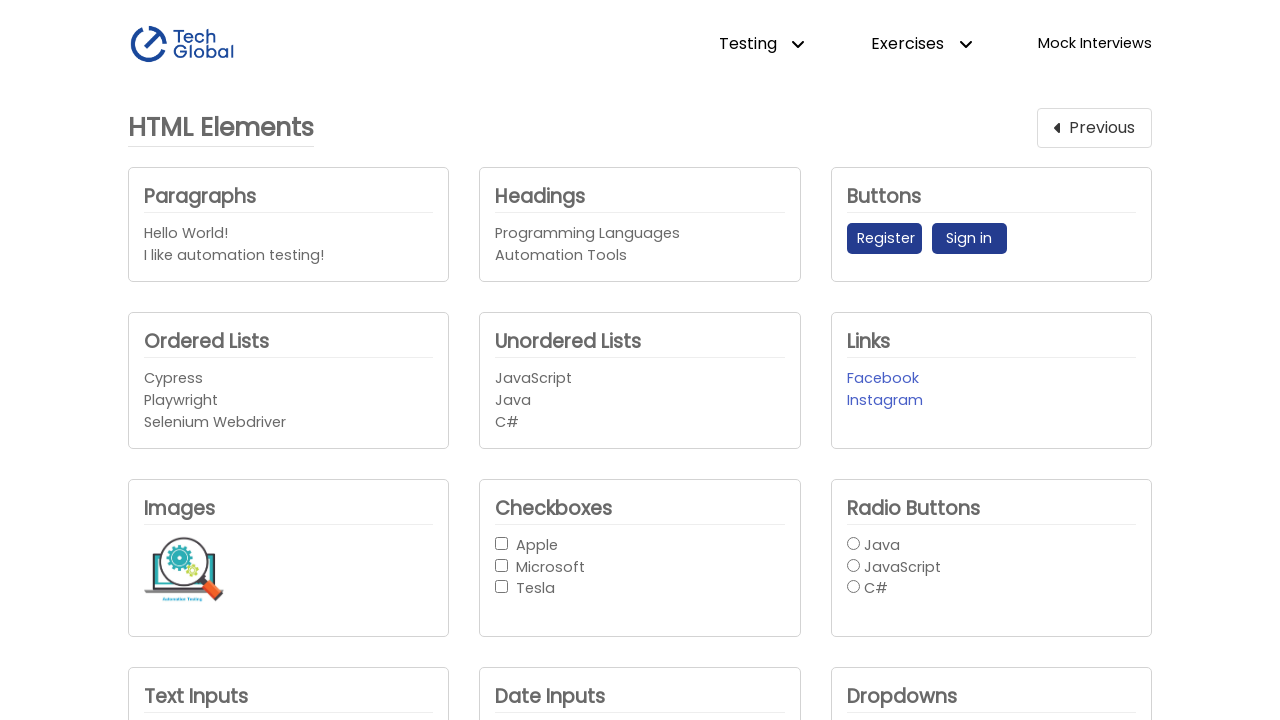

Highlighted filtered paragraphs containing 'testing'
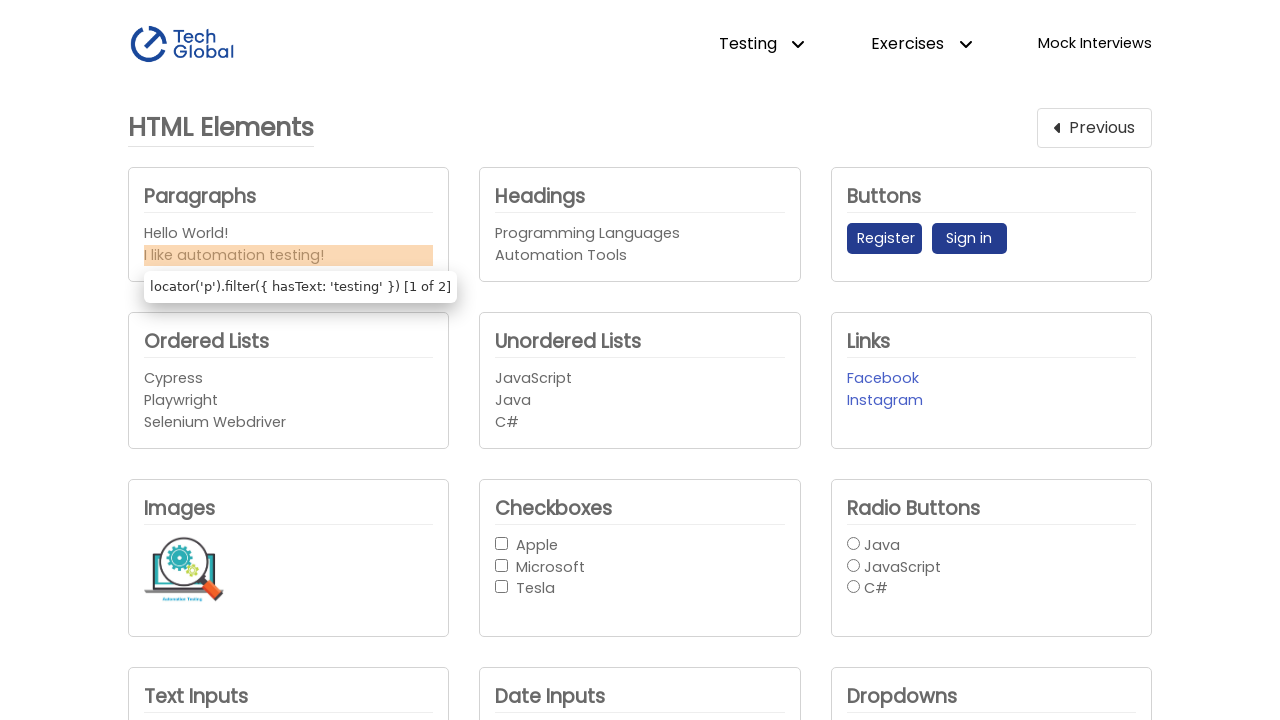

Verified that label element is visible
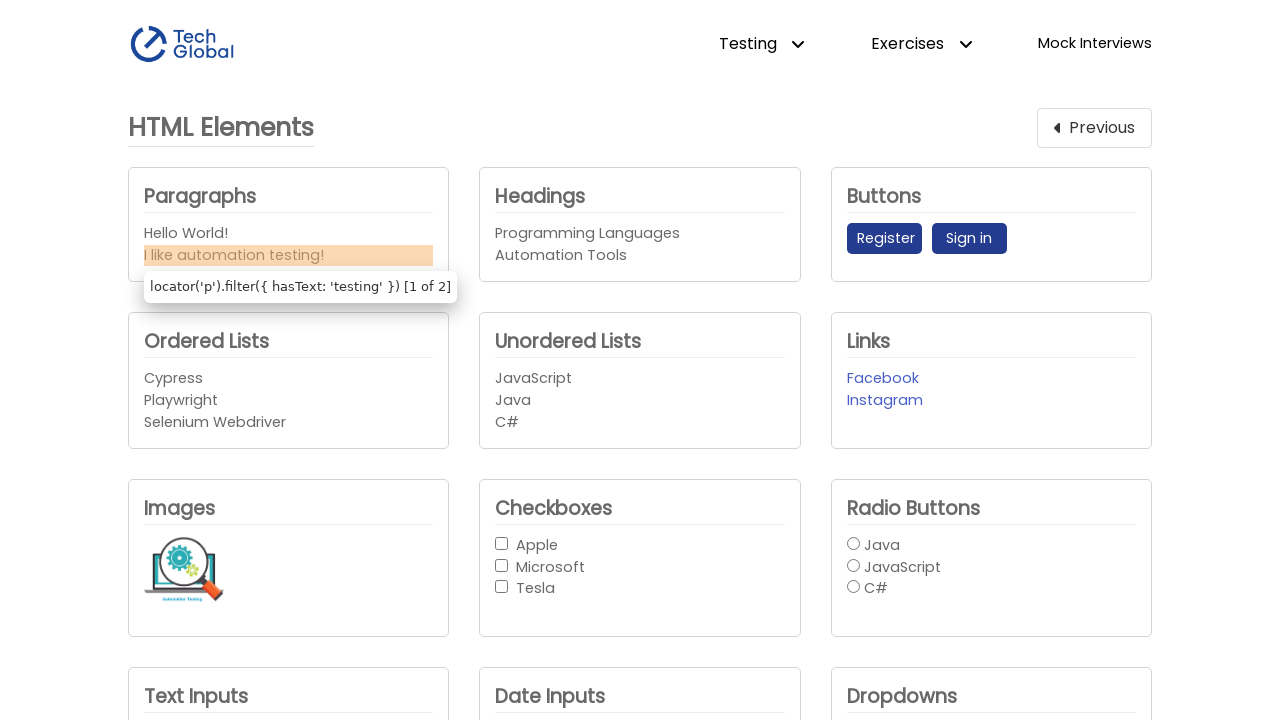

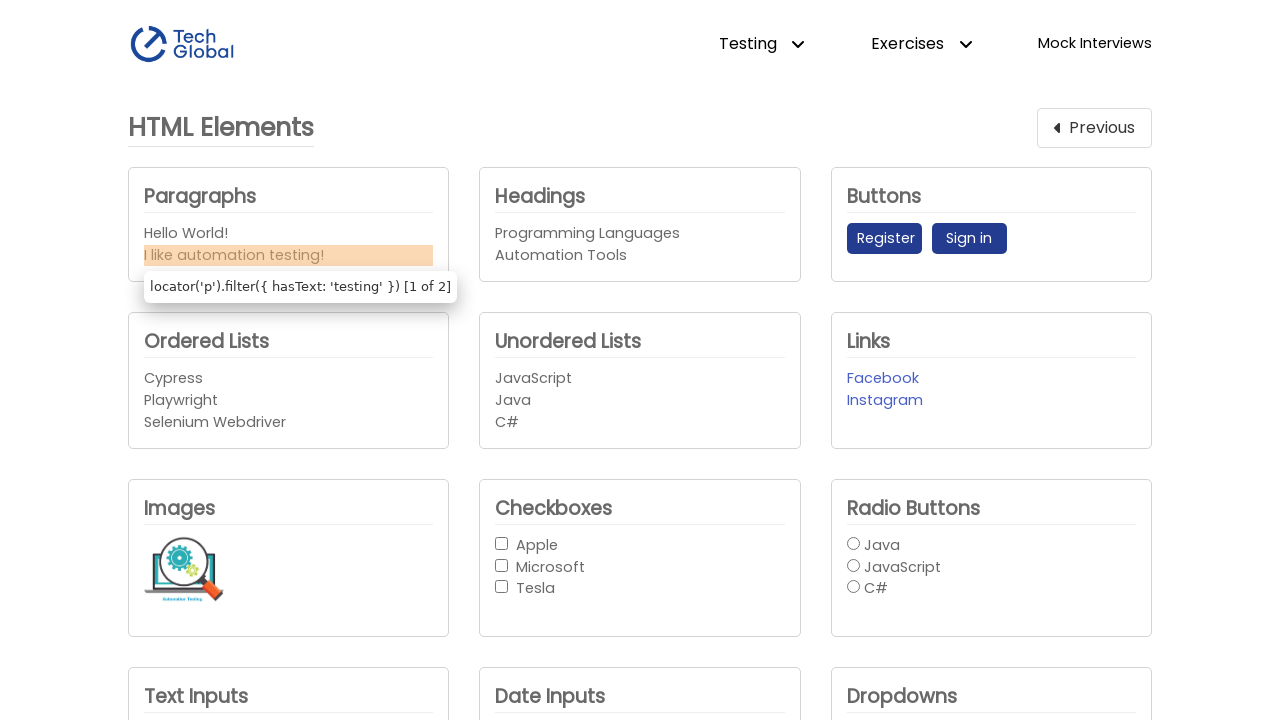